Tests window switching functionality by clicking a link that opens a new window, switching to the new window, and verifying its title

Starting URL: https://the-internet.herokuapp.com/windows

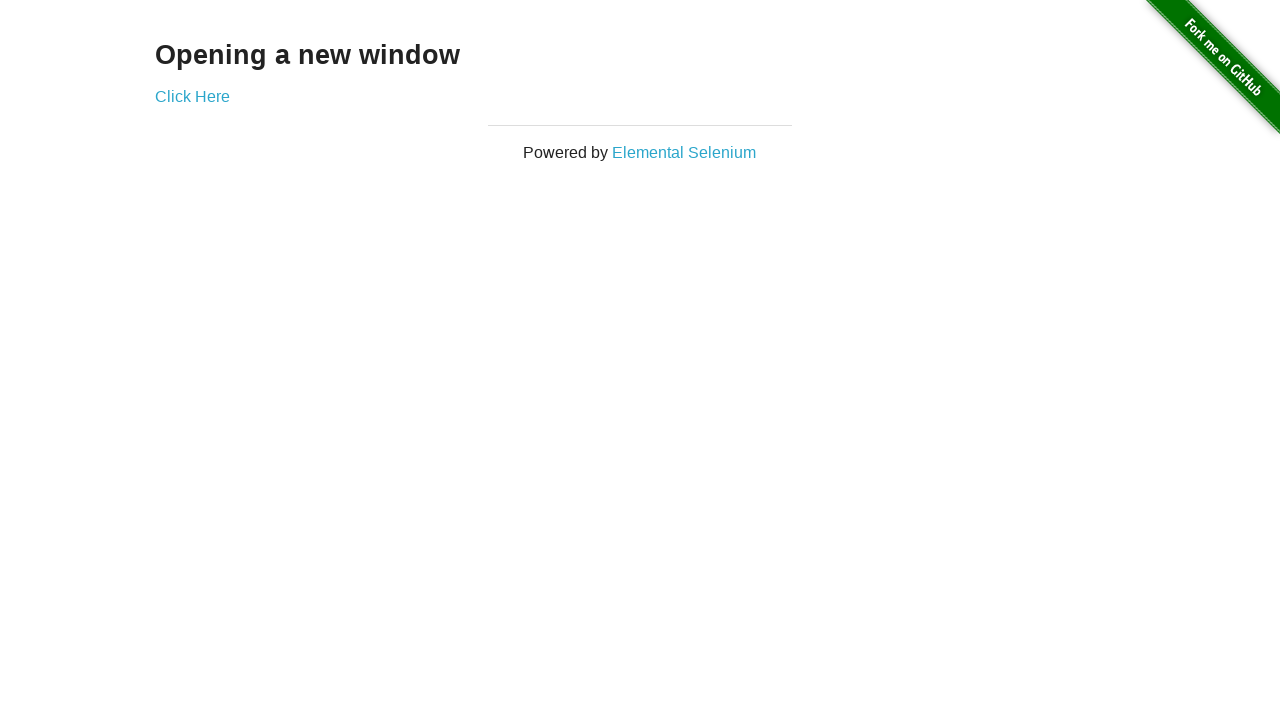

Waited for 'Opening a new window' text to appear on initial page
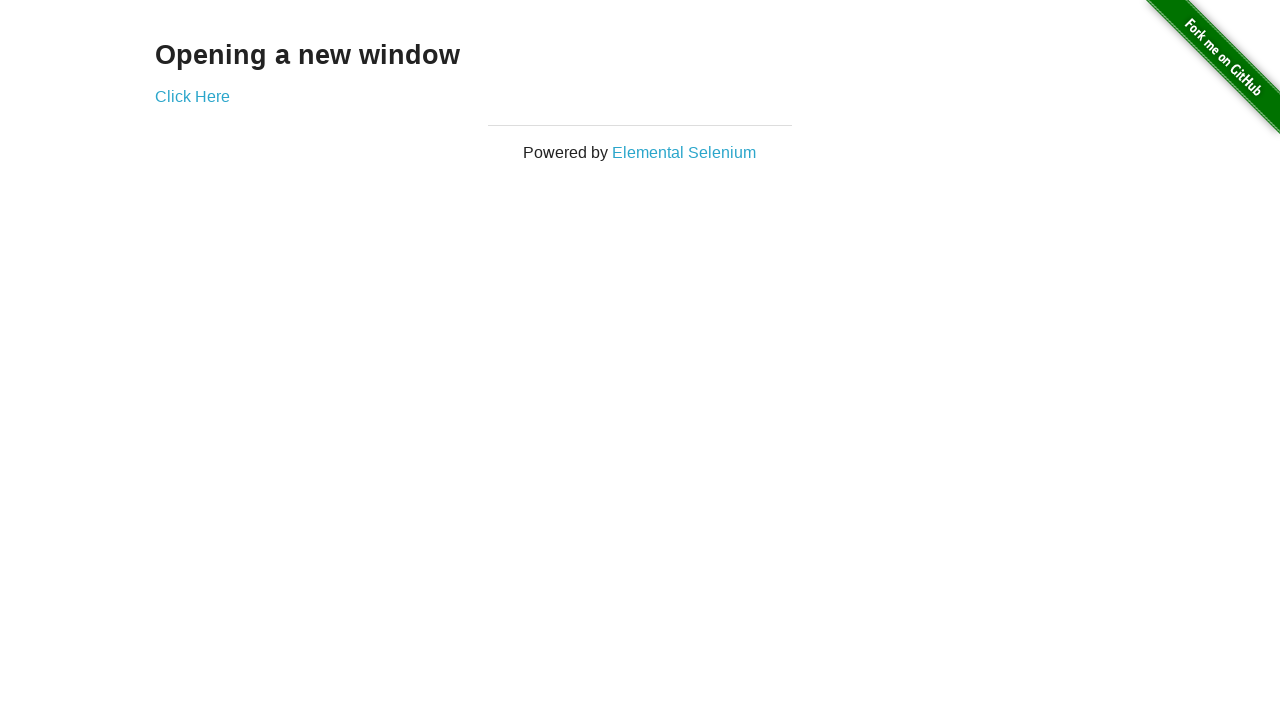

Verified initial page title is 'The Internet'
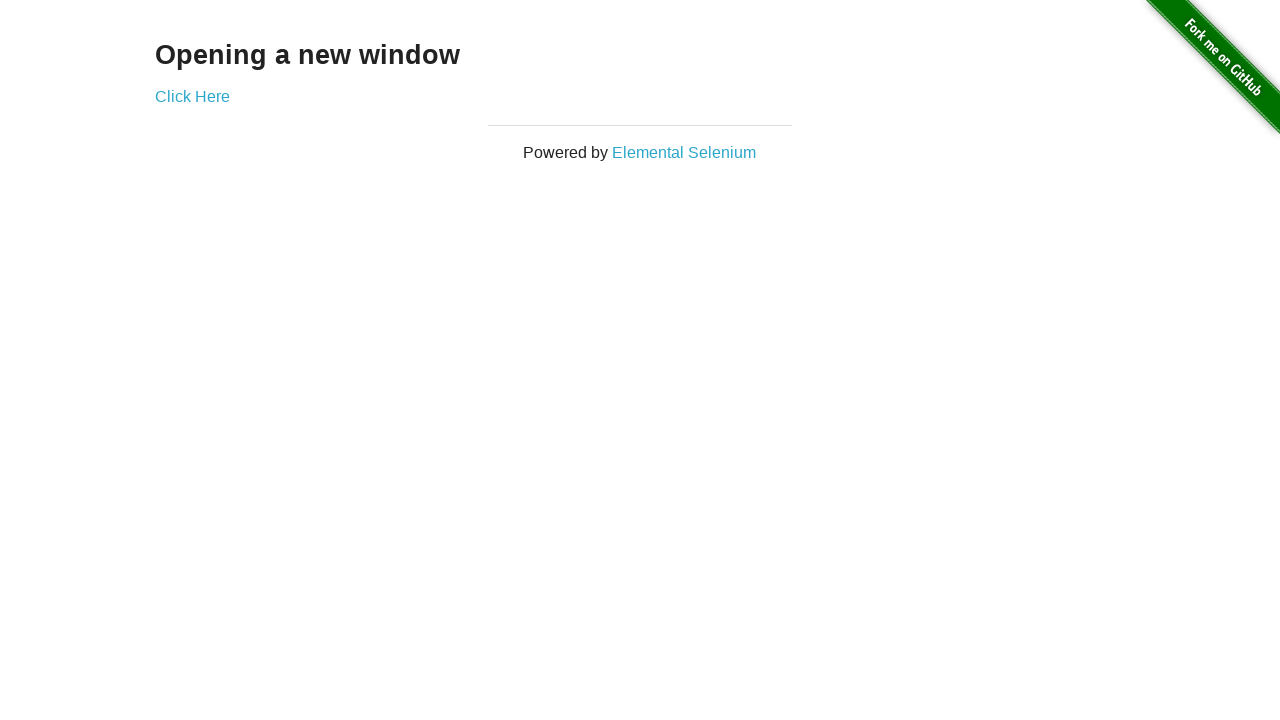

Clicked 'Click Here' link to open new window at (192, 96) on text=Click Here
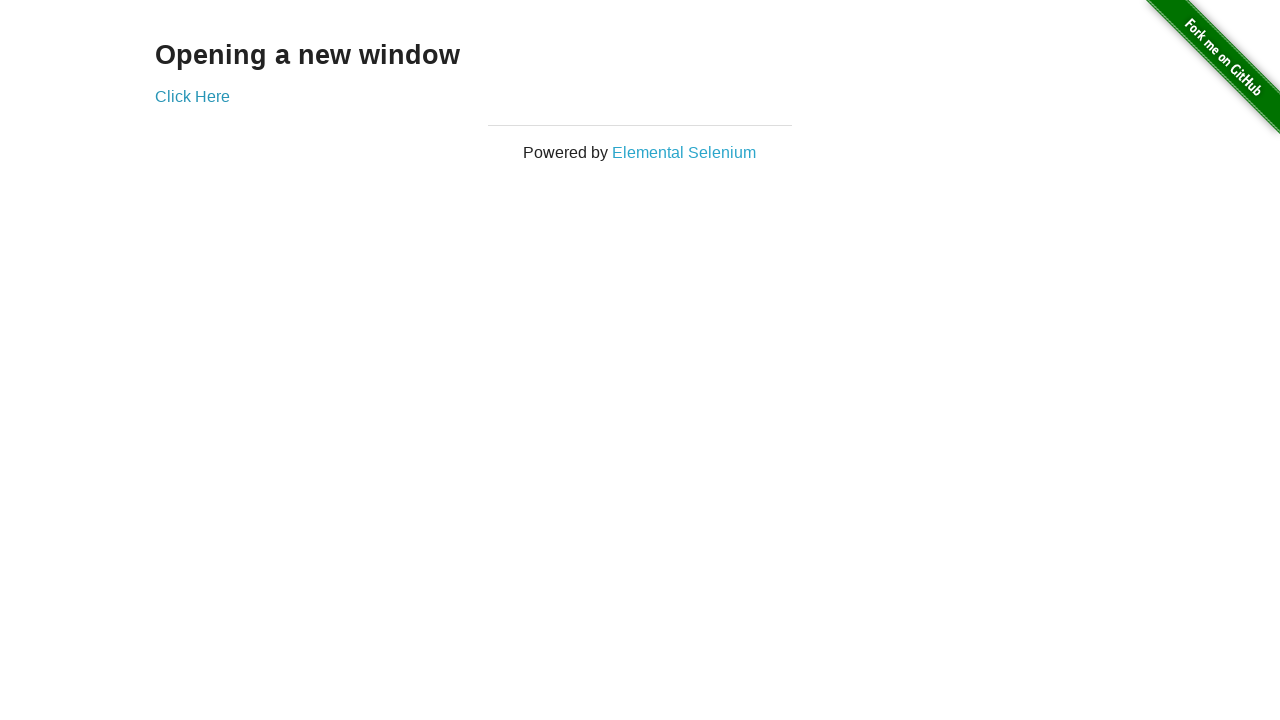

Captured new window page object
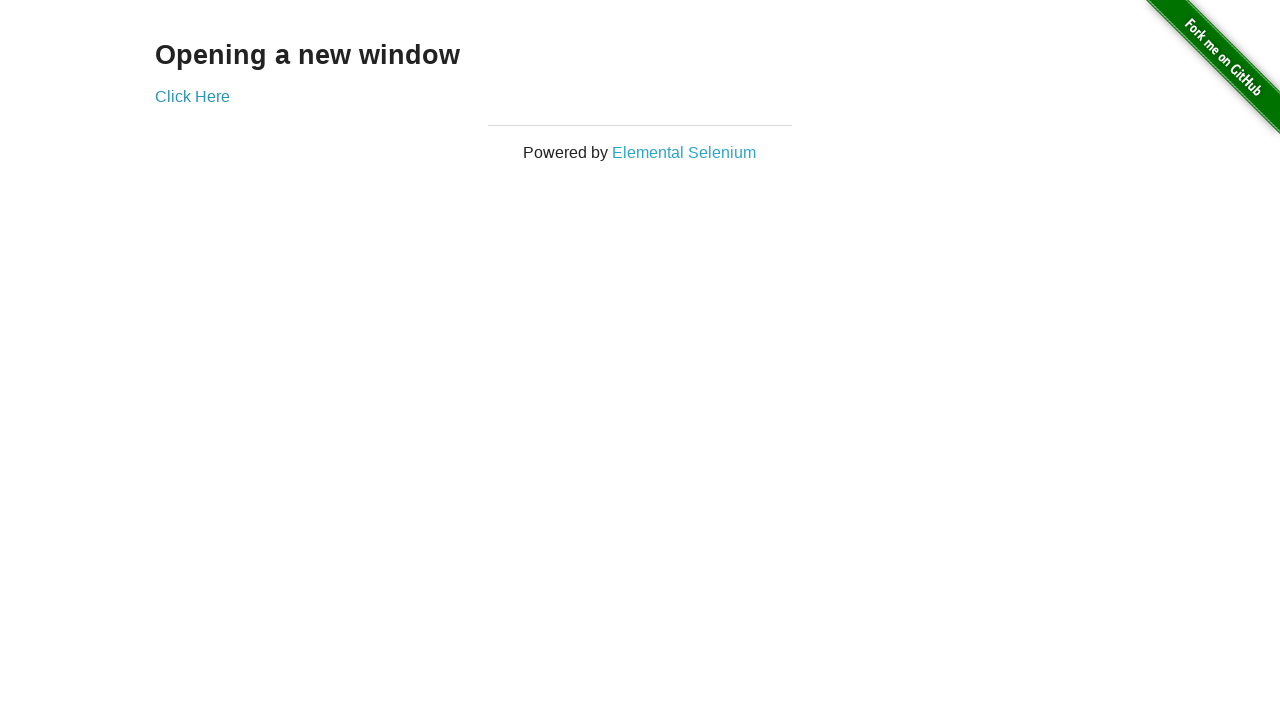

Waited for new window to fully load
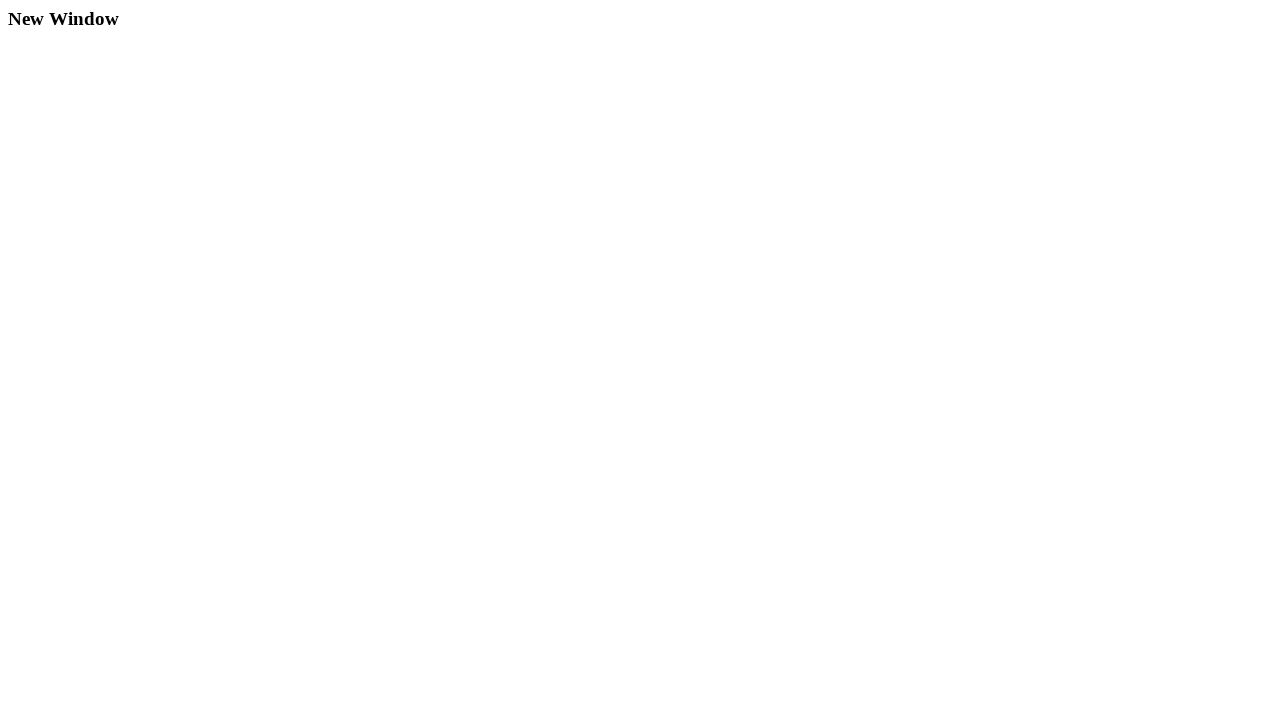

Verified new window title is 'New Window'
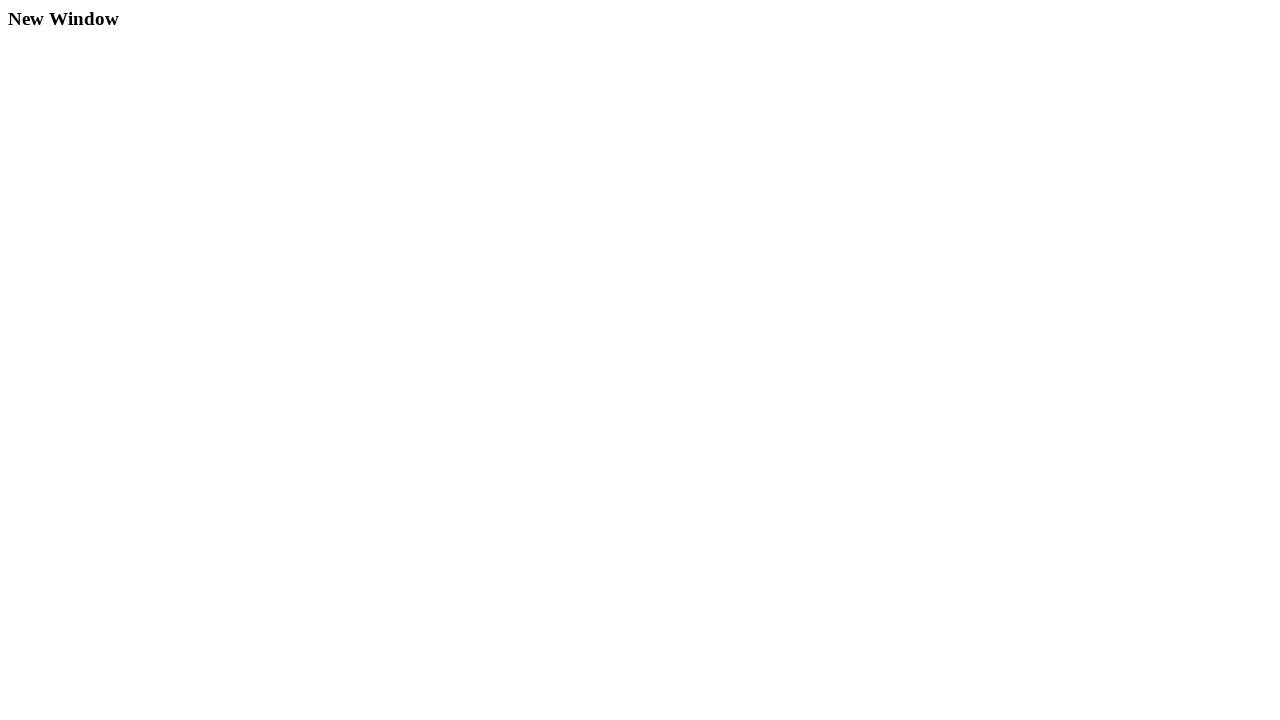

Verified 'New Window' text is displayed on new page
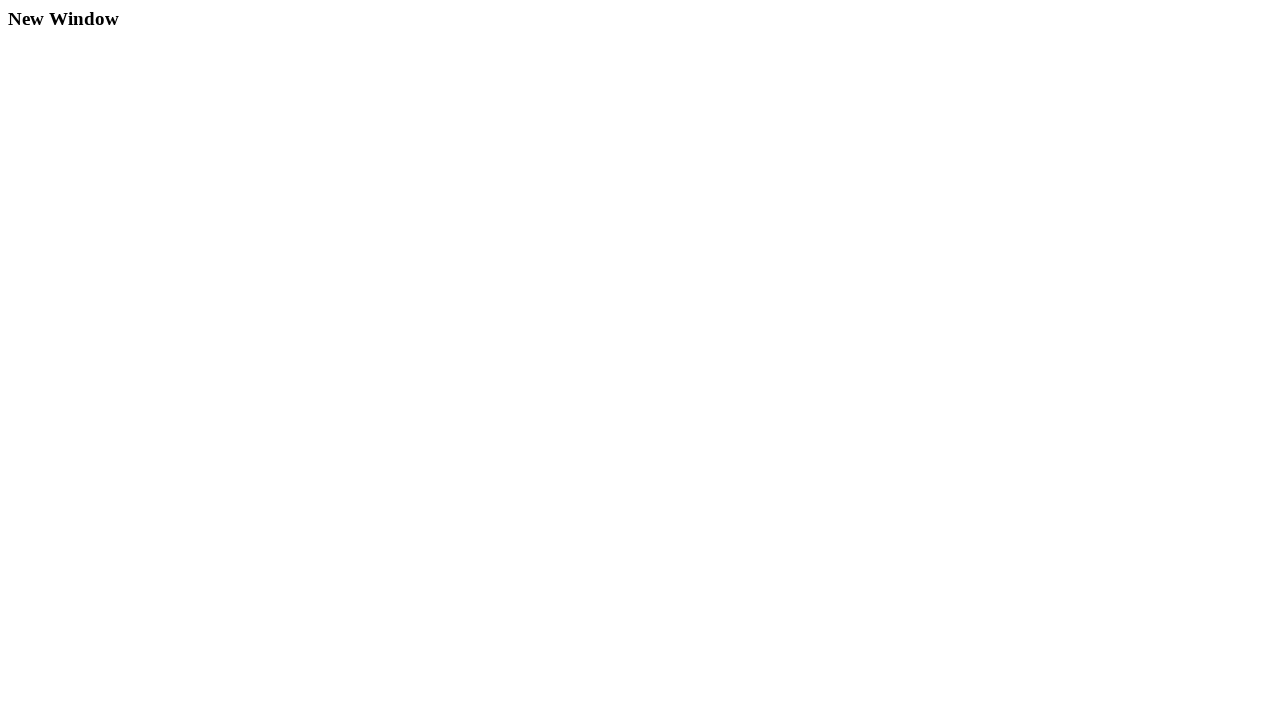

Brought original window back to front
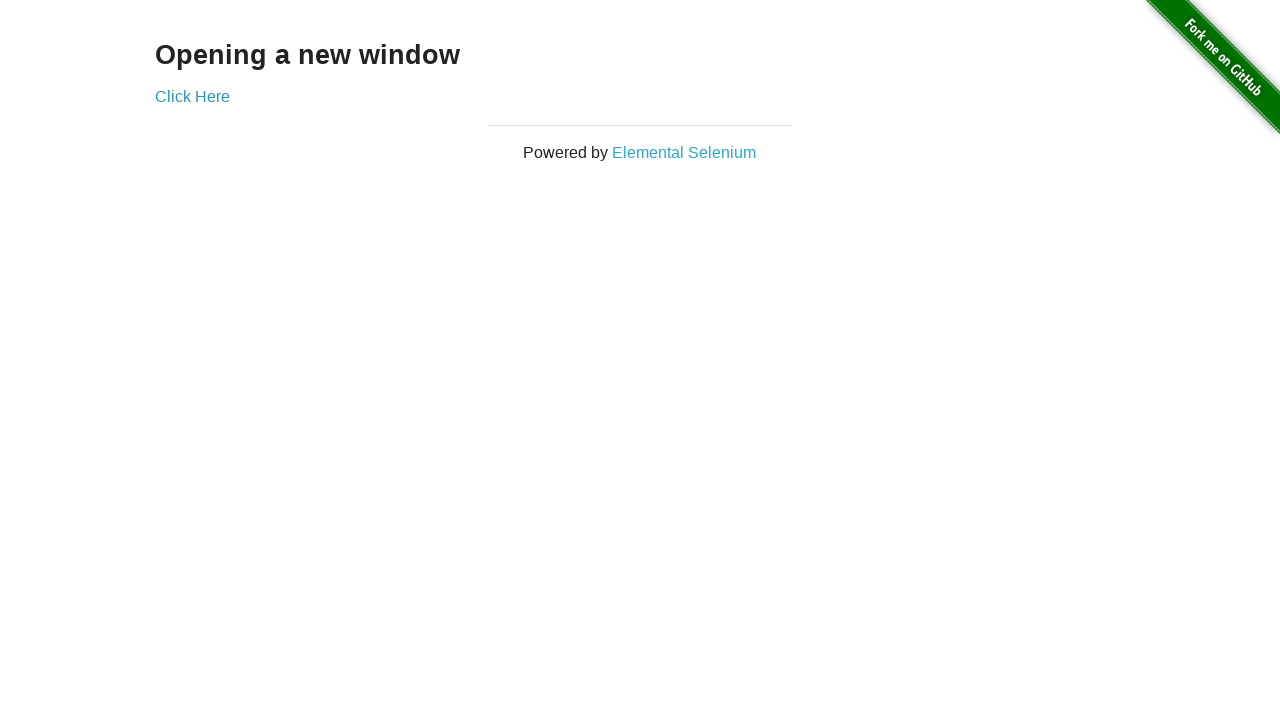

Verified original page title is still 'The Internet' after window switch
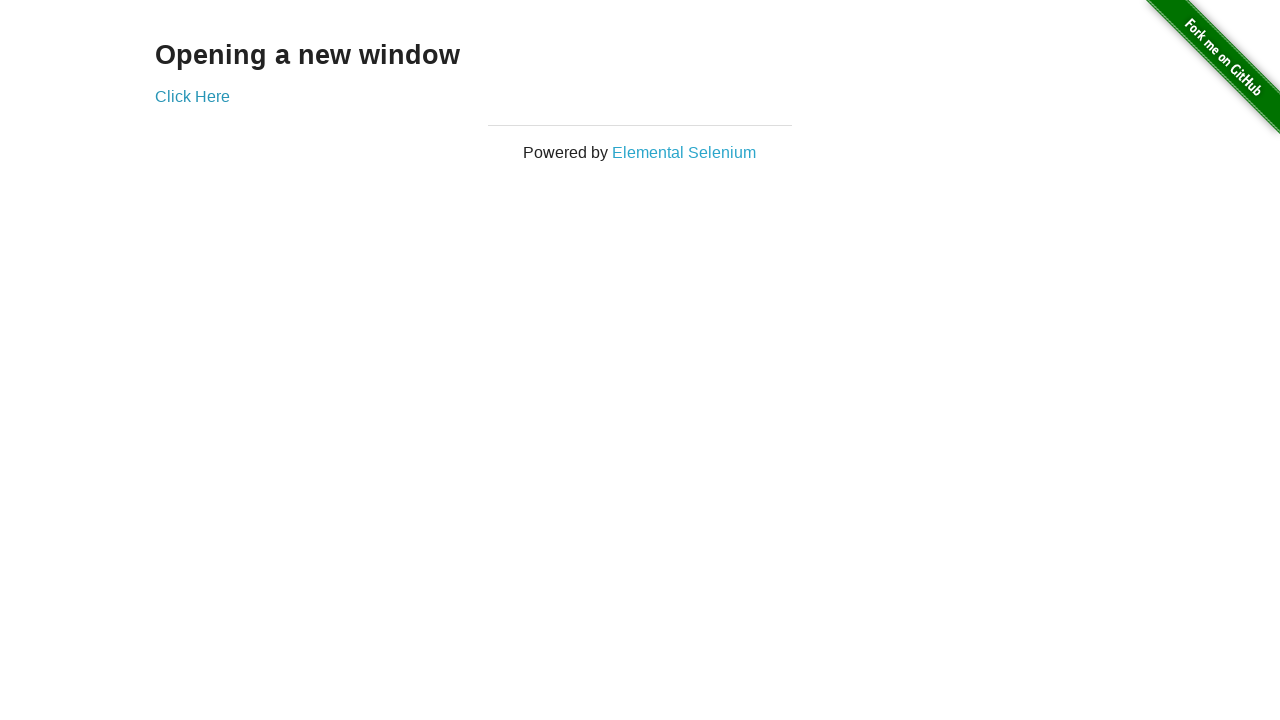

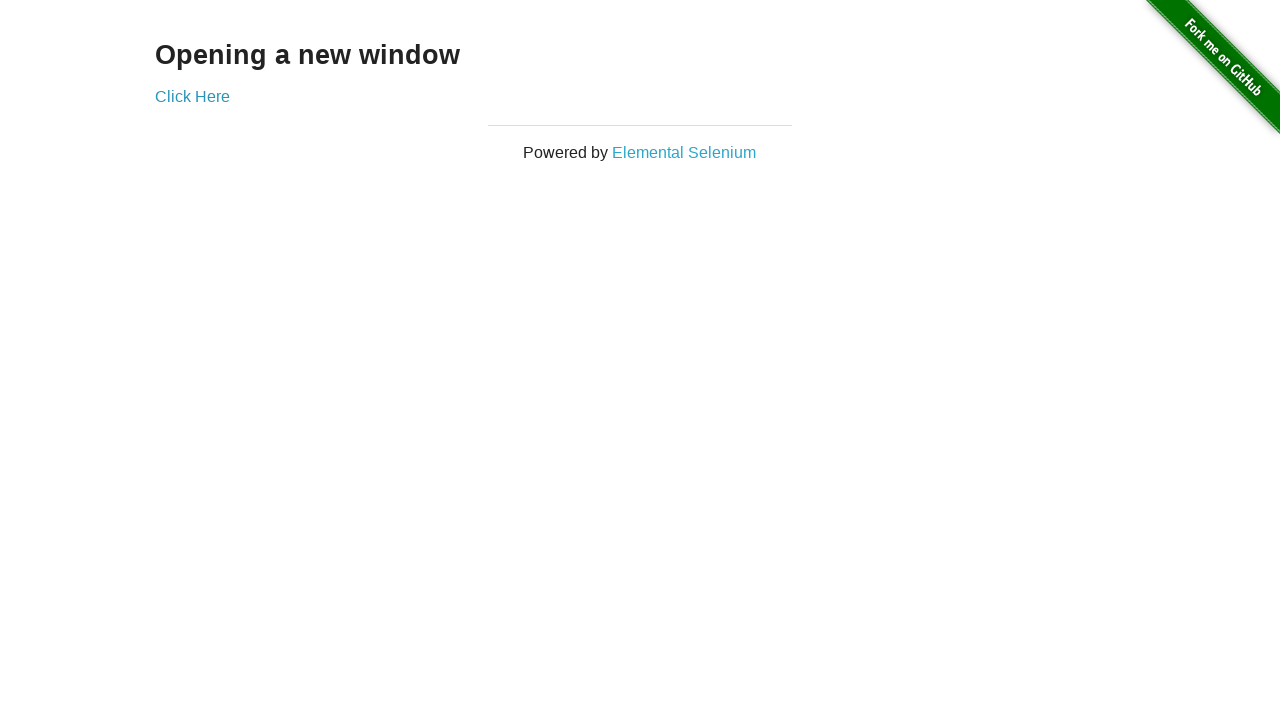